Tests an e-commerce flow by adding specific items to cart, proceeding to checkout, and applying a promo code

Starting URL: https://rahulshettyacademy.com/seleniumPractise/#/

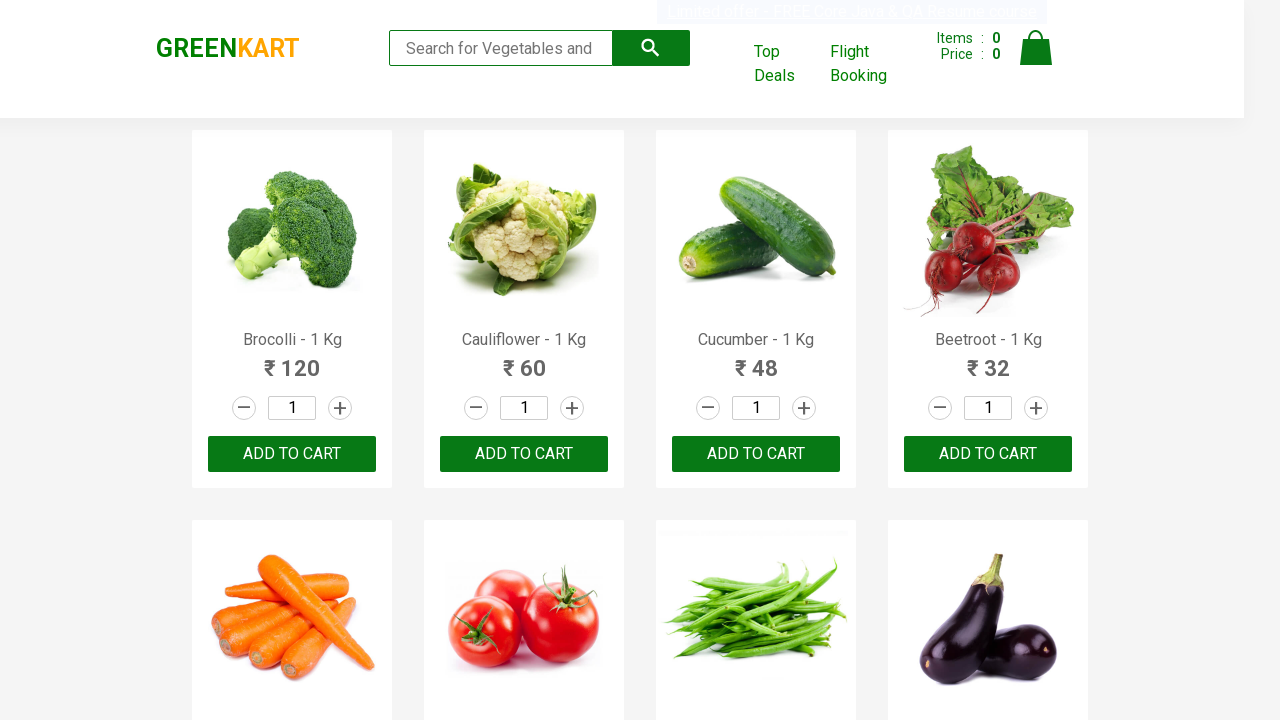

Waited 3 seconds for page to load
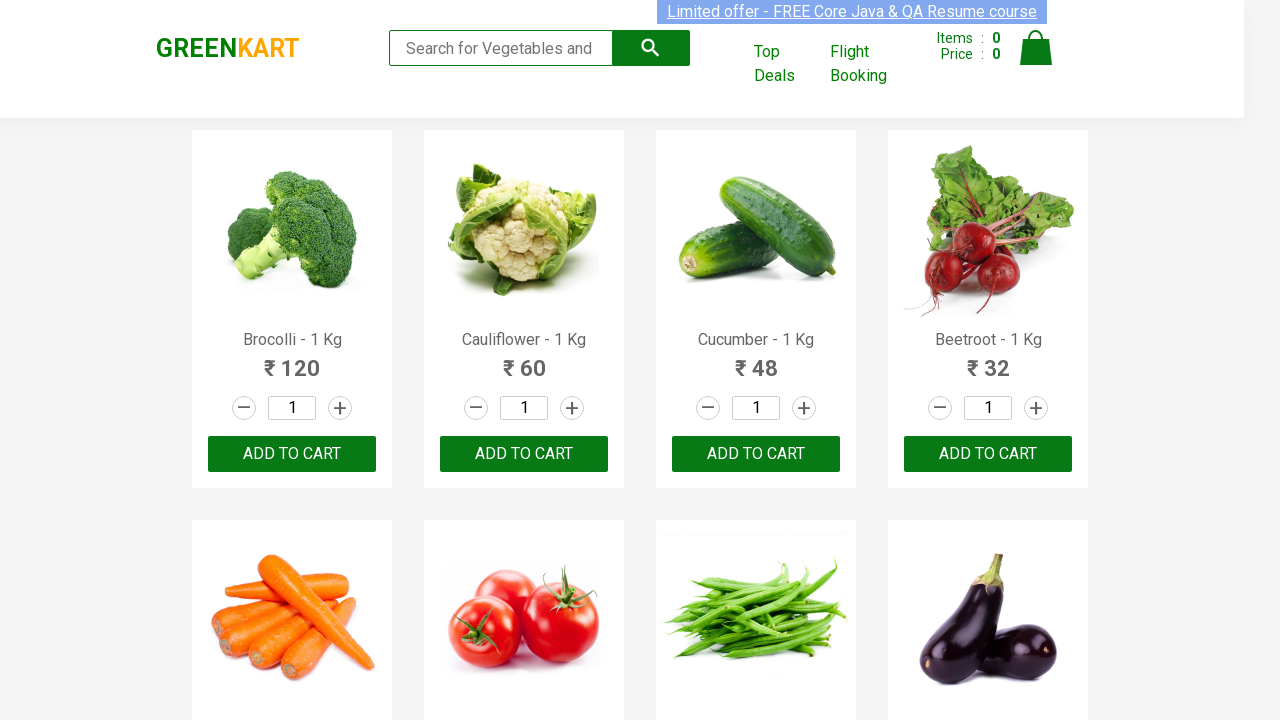

Located all product names on the page
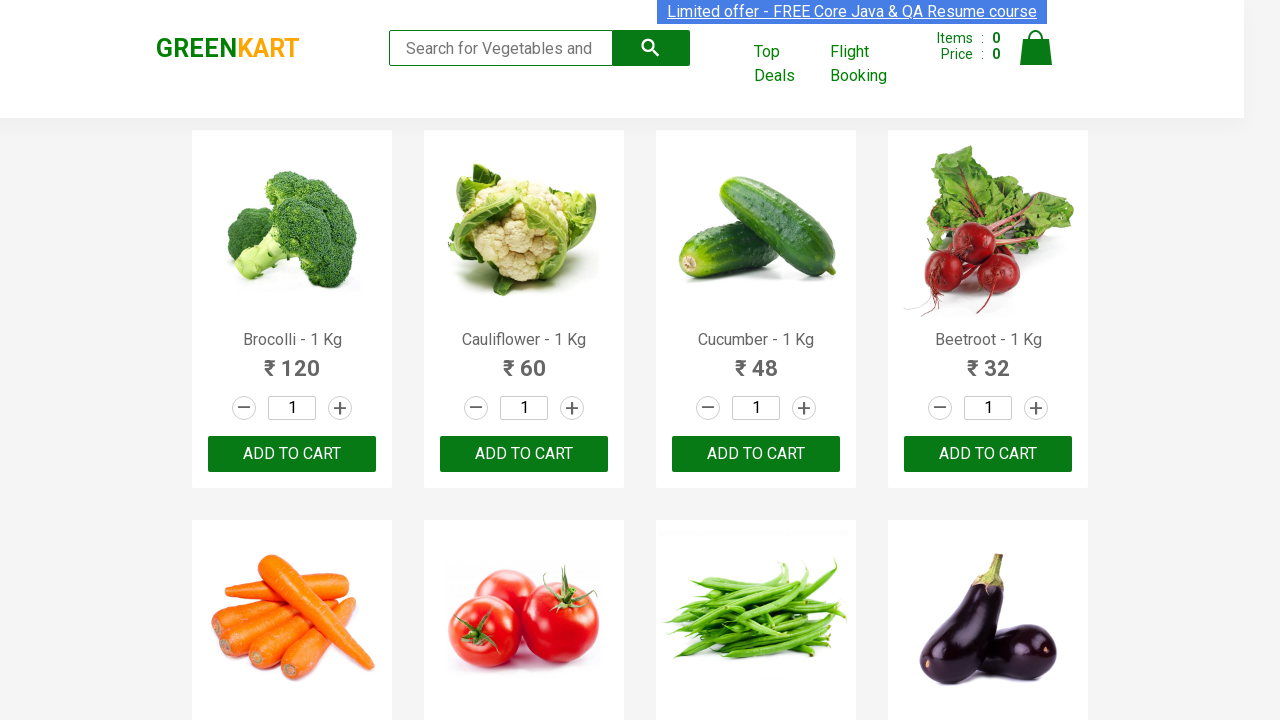

Added Cucumber to cart at (756, 454) on .product-action >> nth=2
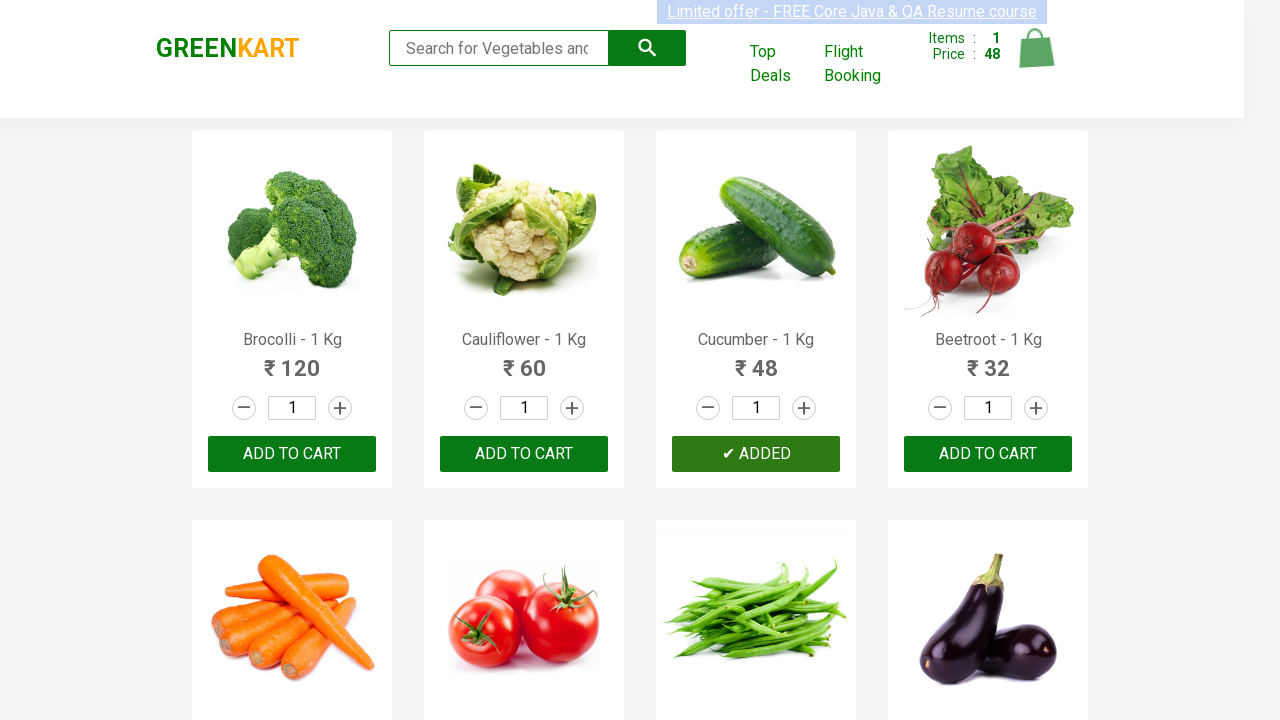

Added Cucumber to cart at (988, 454) on .product-action >> nth=3
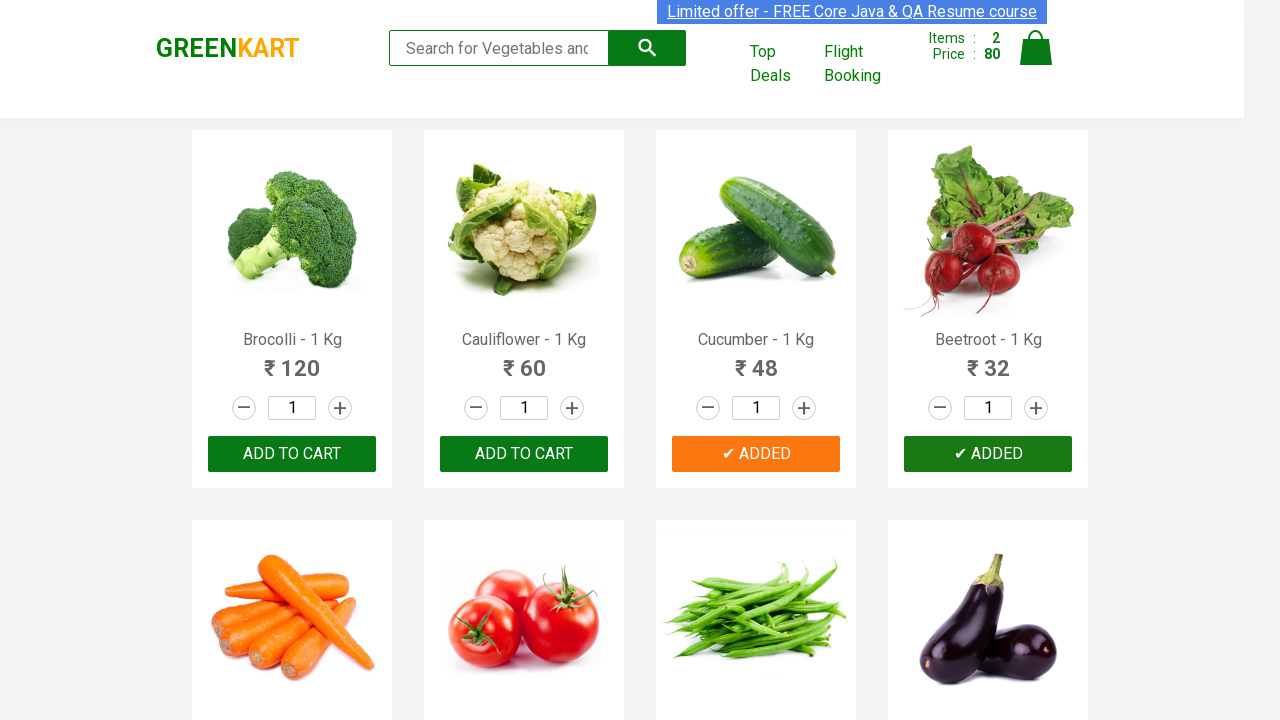

Added Cucumber to cart at (292, 360) on .product-action >> nth=4
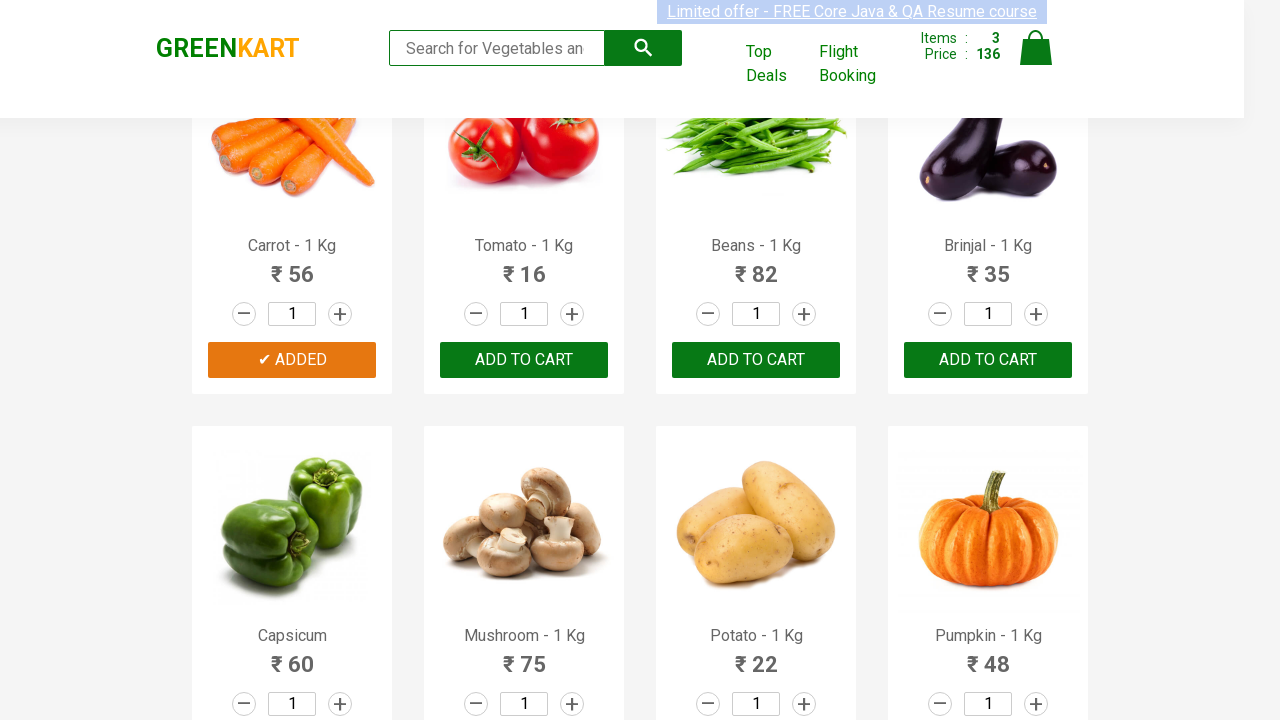

Clicked on cart icon at (1036, 48) on [alt='Cart']
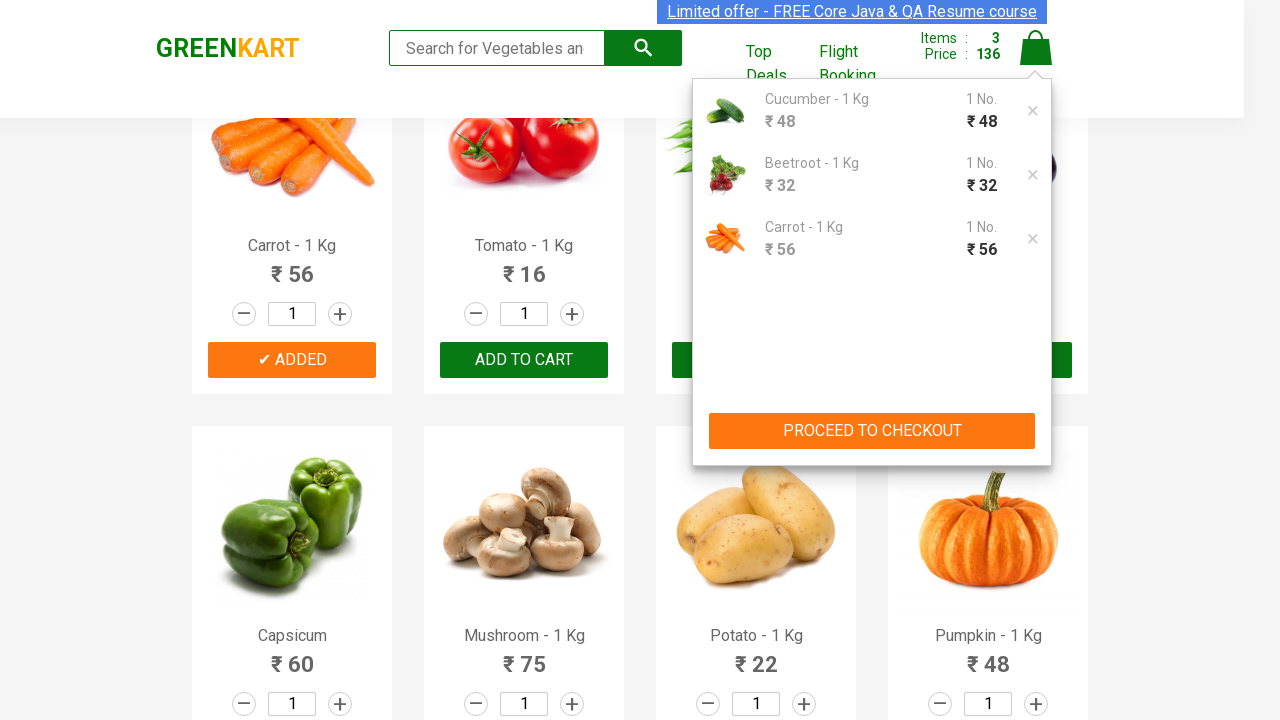

Clicked PROCEED TO CHECKOUT button at (872, 431) on xpath=//button[contains(text(),'PROCEED TO CHECKOUT')]
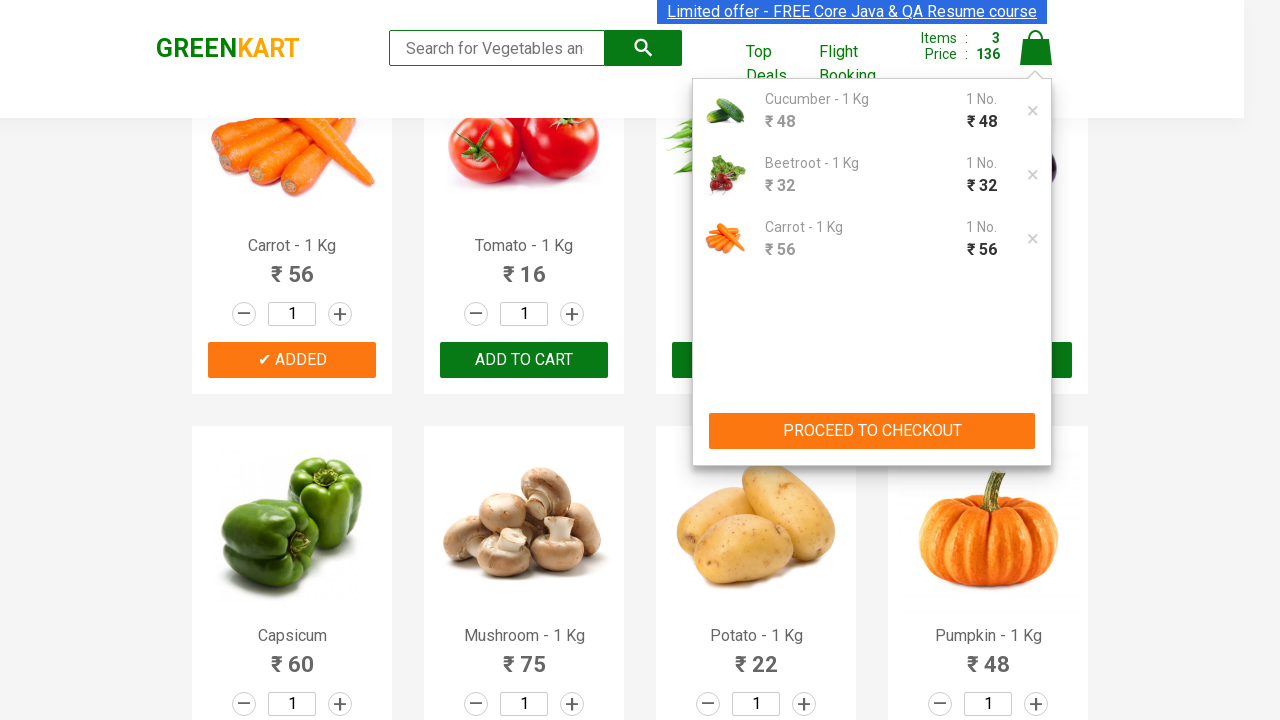

Checkout page loaded and promo code field is visible
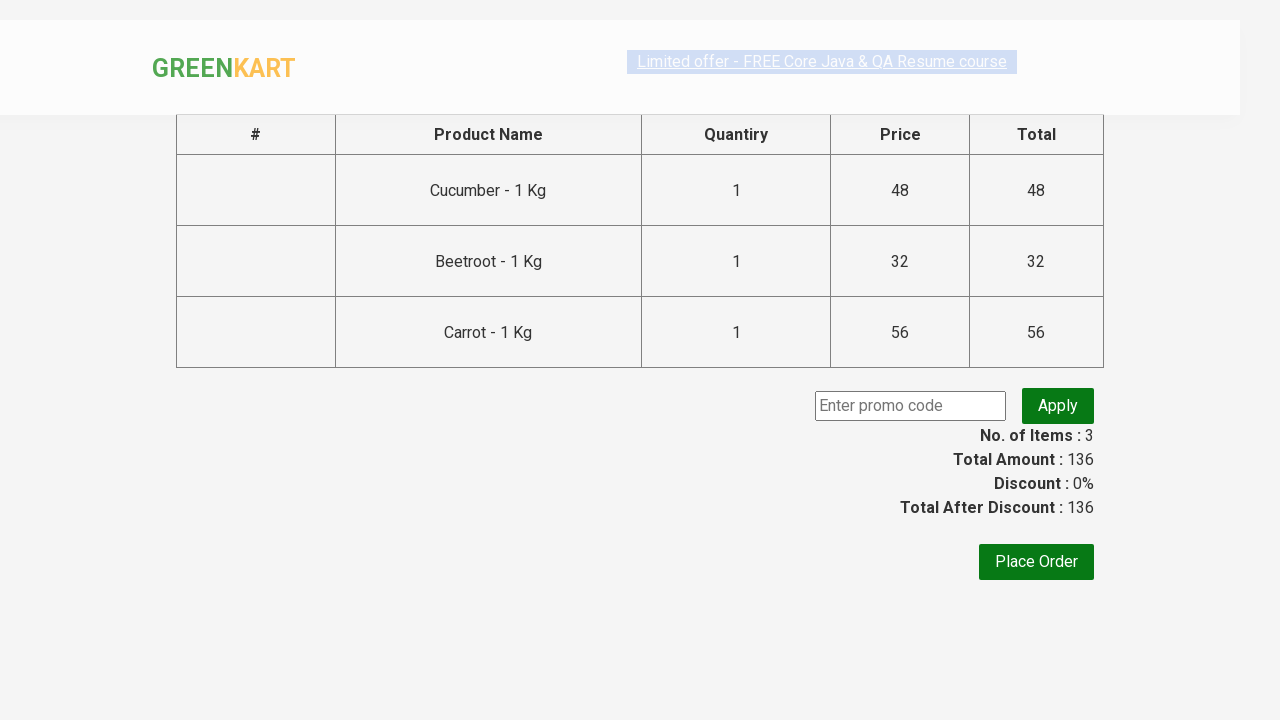

Entered promo code 'rahulshettyacademy' on .promoCode
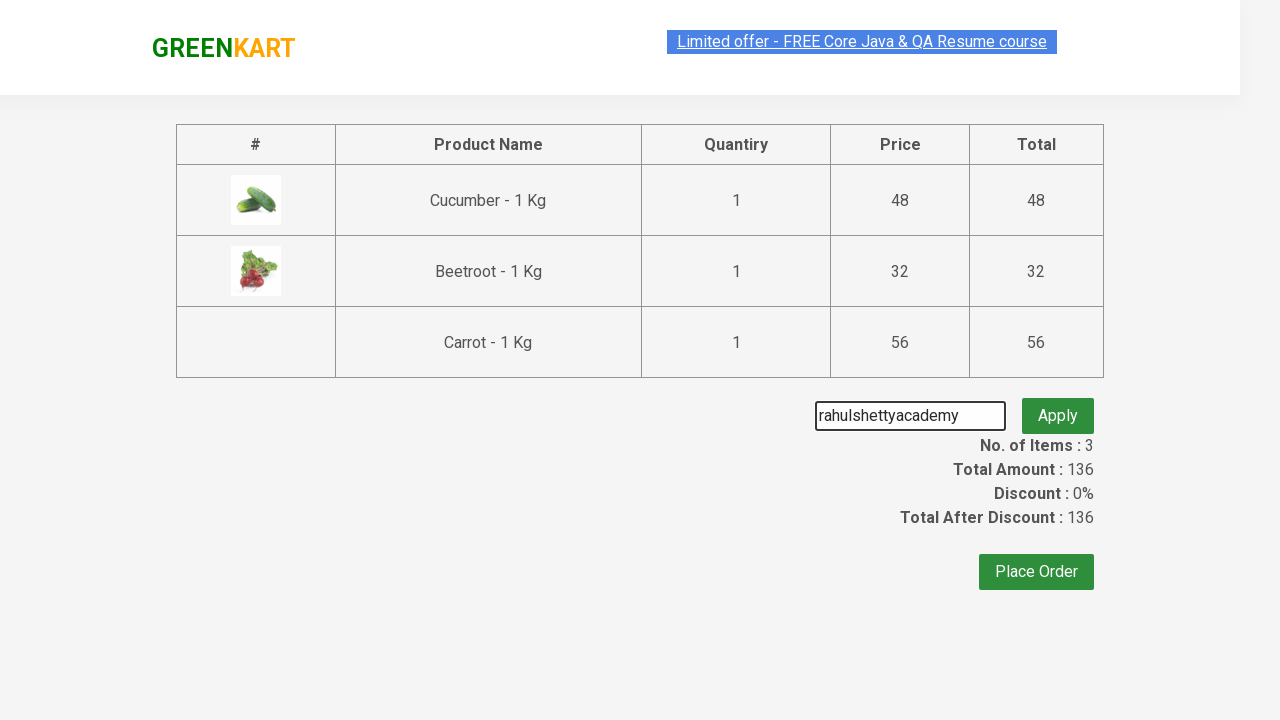

Clicked apply promo code button at (1058, 406) on .promoBtn
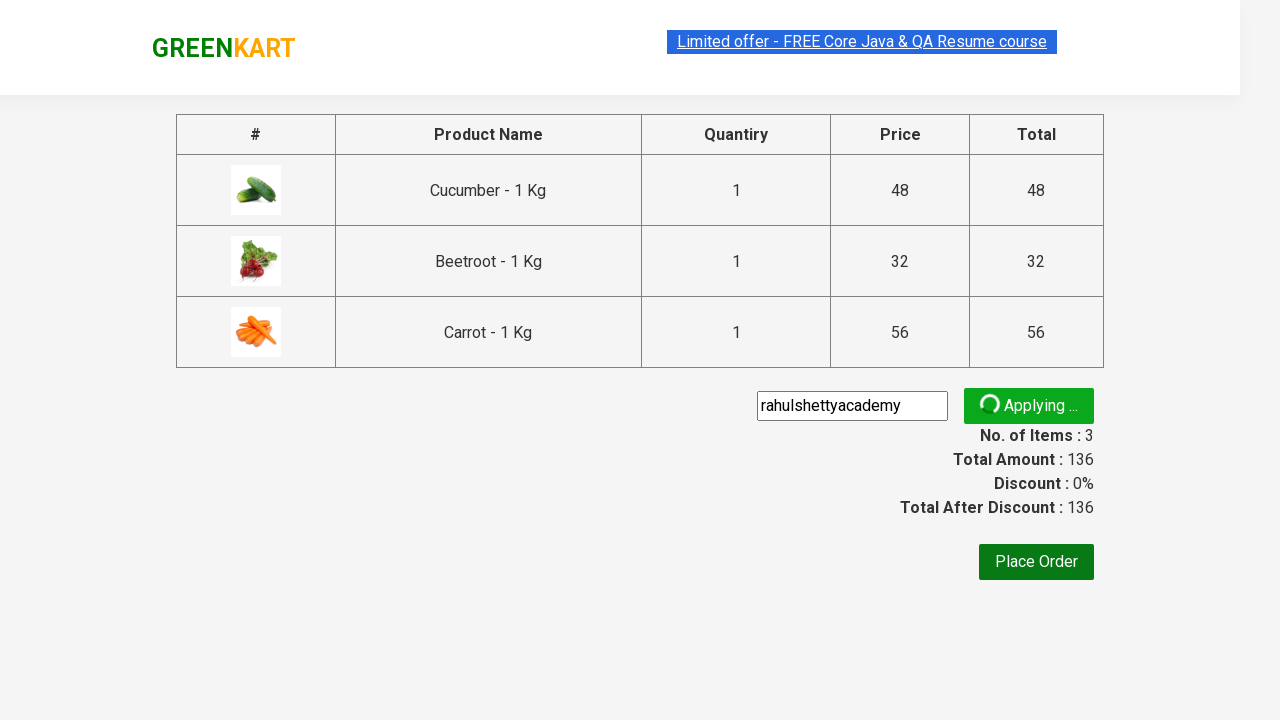

Promo code confirmation message appeared
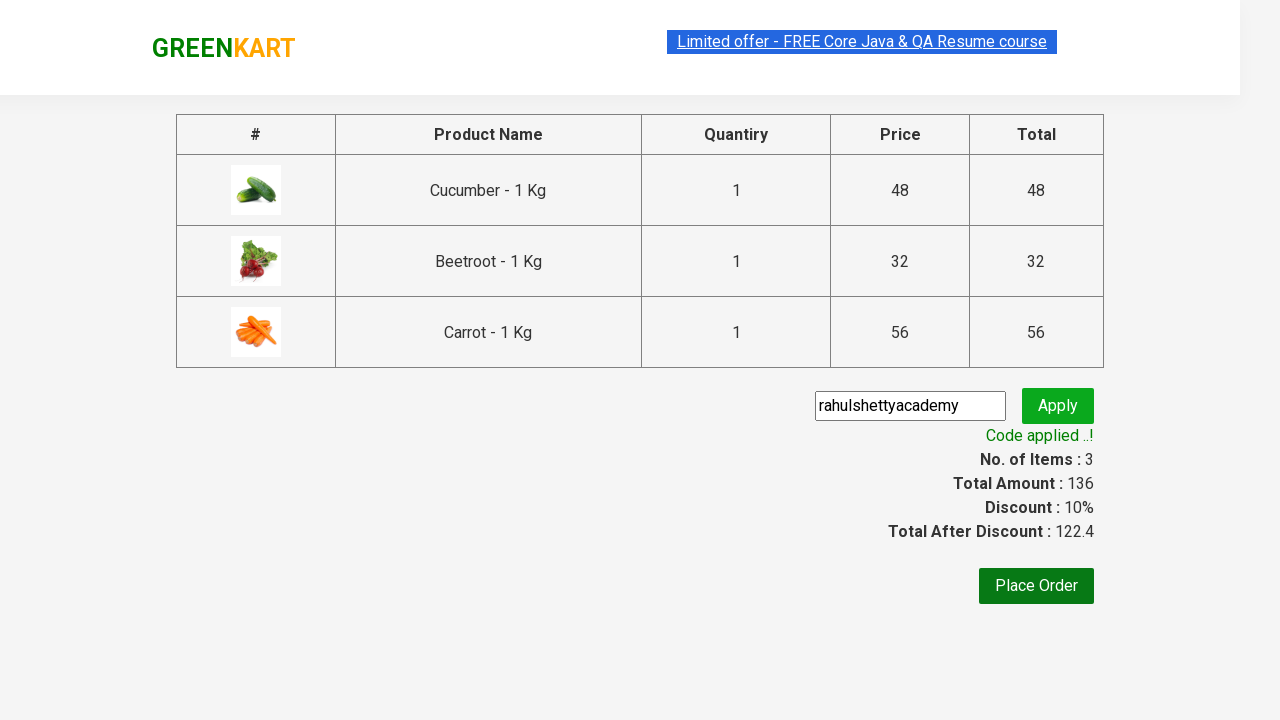

Verified promo message: 'Code applied ..!'
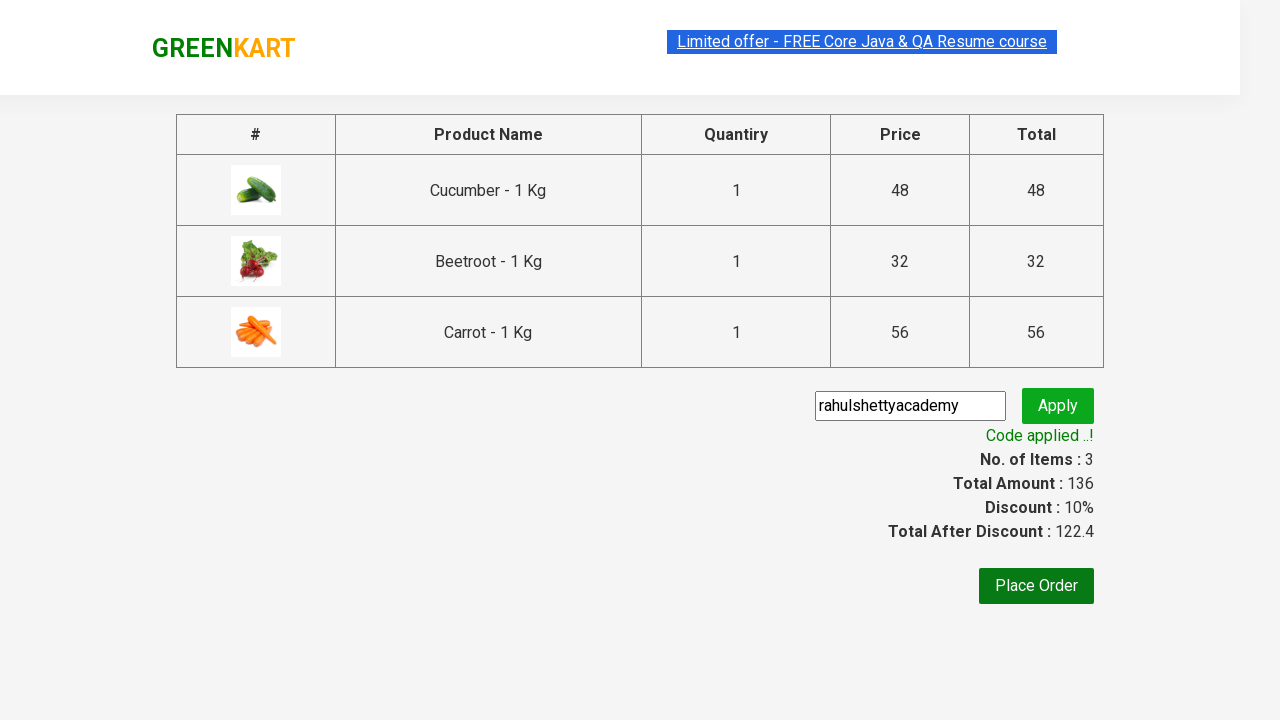

Assertion passed - promo code successfully applied
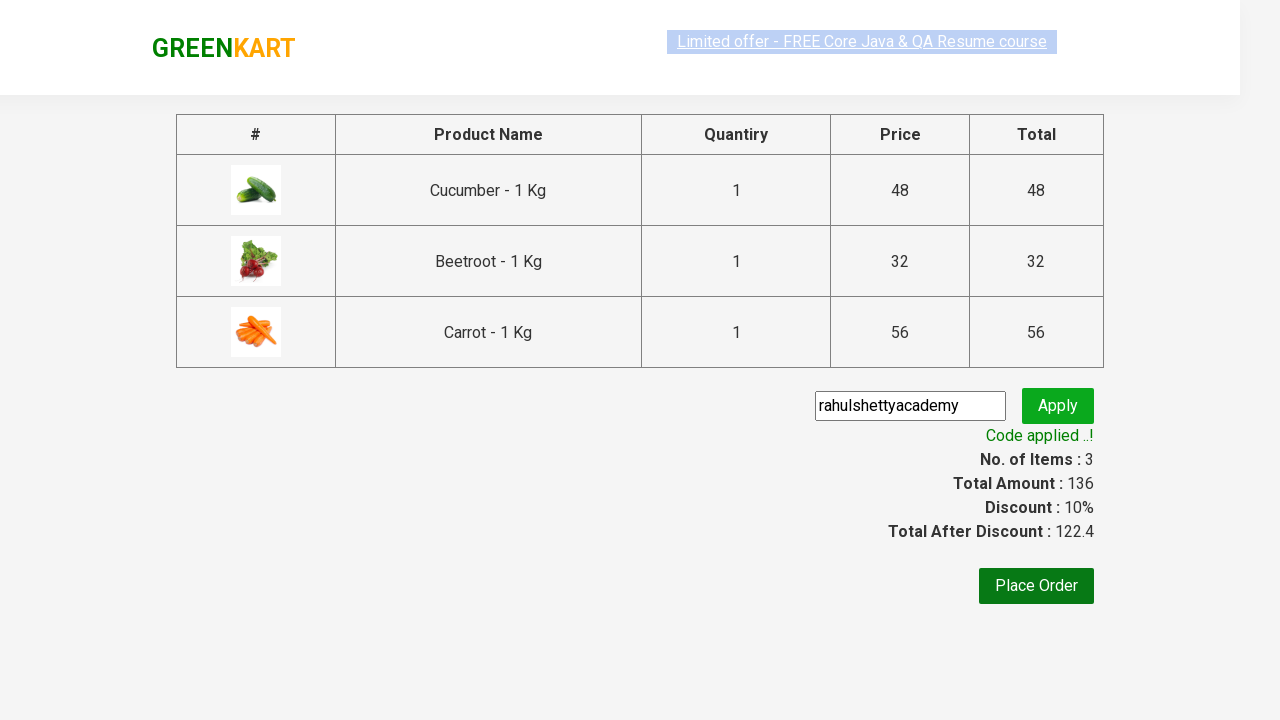

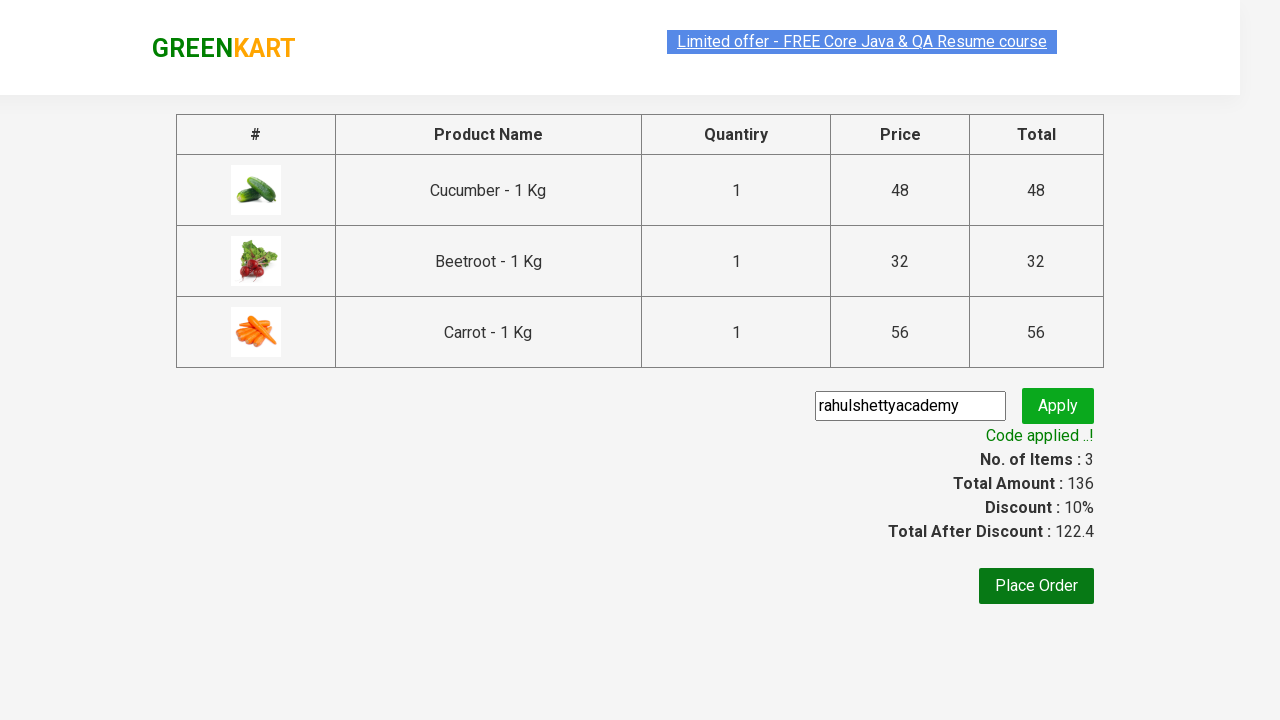